Tests navigating to "Tablets" submenu from the Catalog dropdown menu under Electronics

Starting URL: http://intershop5.skillbox.ru/

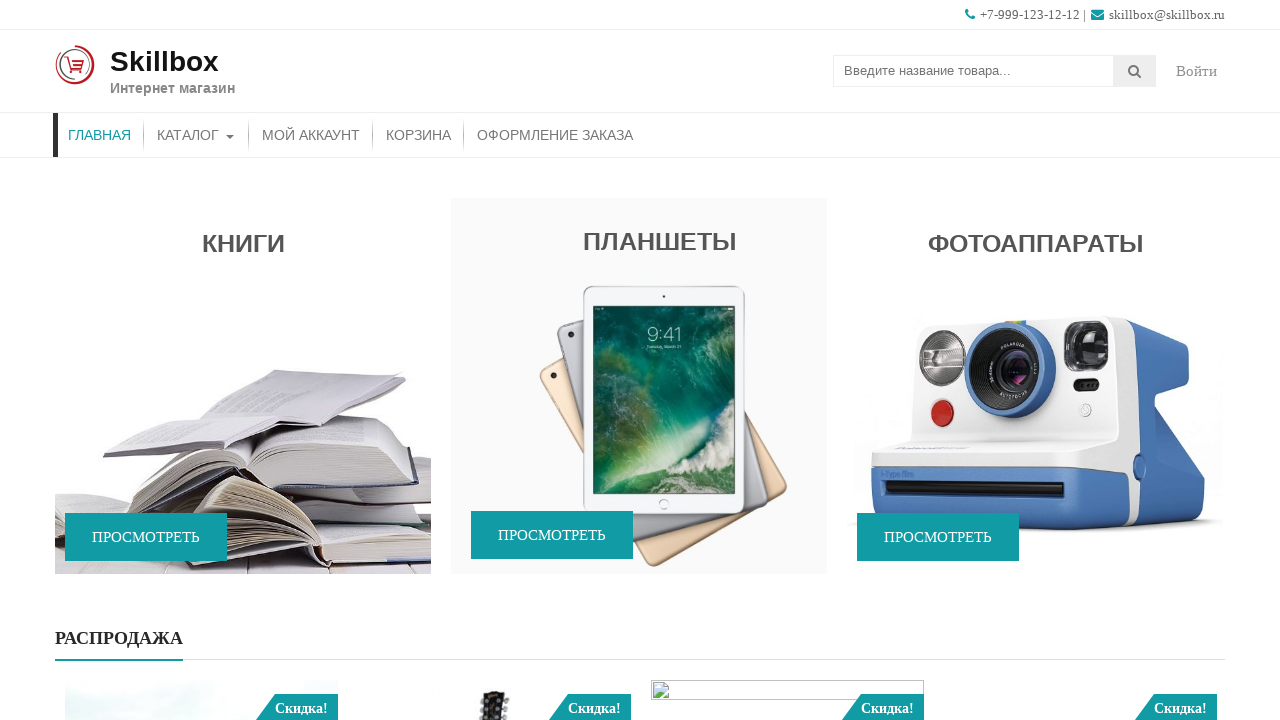

Hovered on Catalog menu to reveal submenu at (196, 135) on xpath=//*[contains(@class, 'store-menu')]//*[.='Каталог']
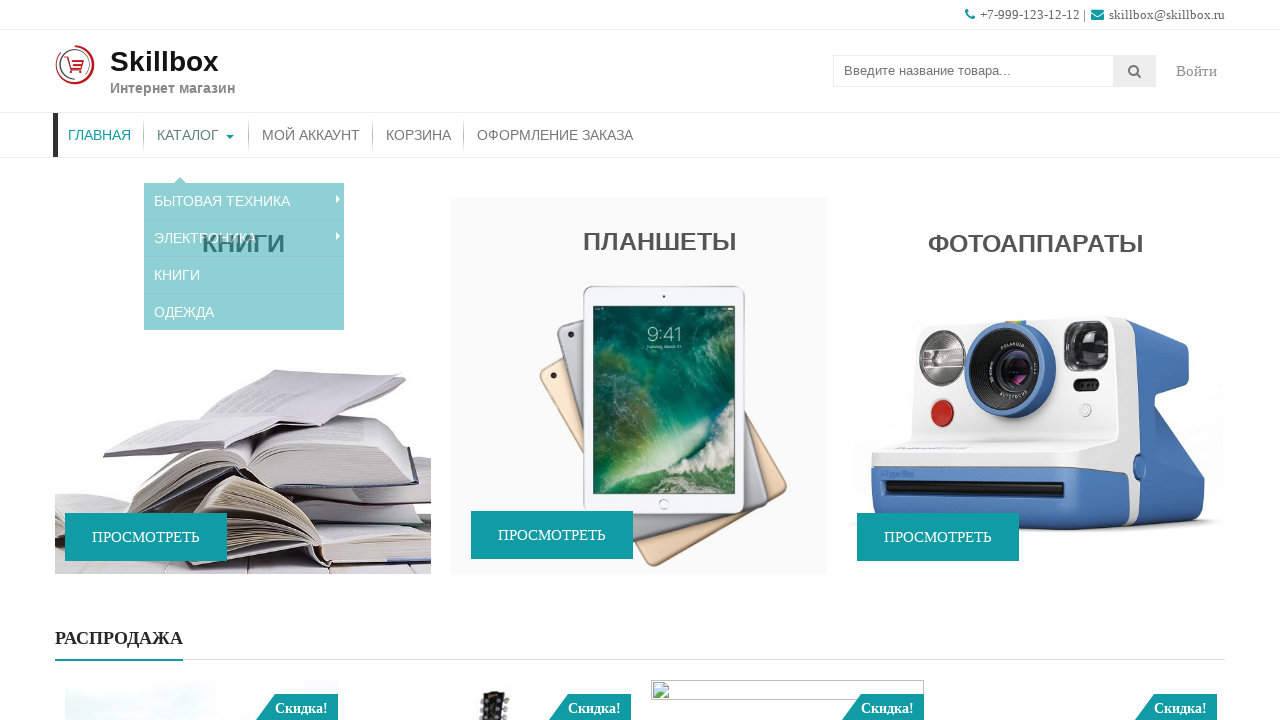

Hovered on Electronics to reveal nested submenu at (244, 224) on xpath=//*[contains(@class, 'sub-menu')]//a[.='Электроника']
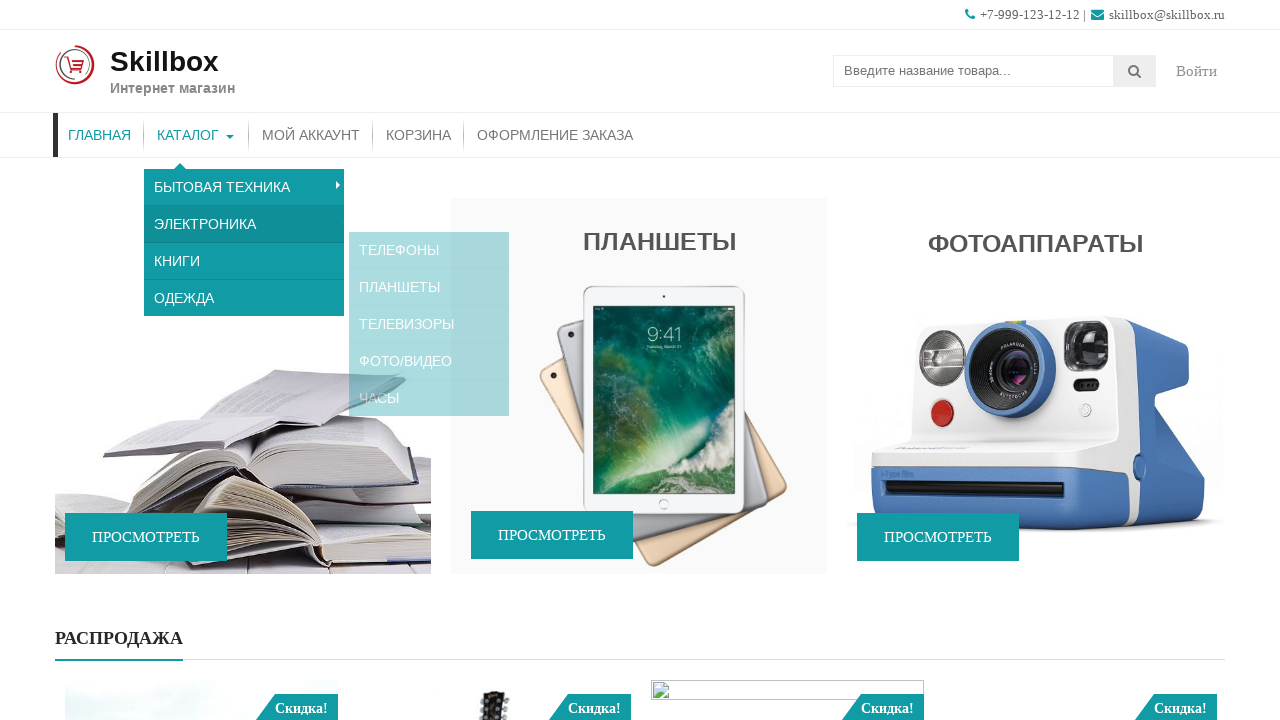

Clicked on Tablets submenu item at (429, 261) on xpath=//*[contains(@class, 'sub-menu')]//a[.='Планшеты']
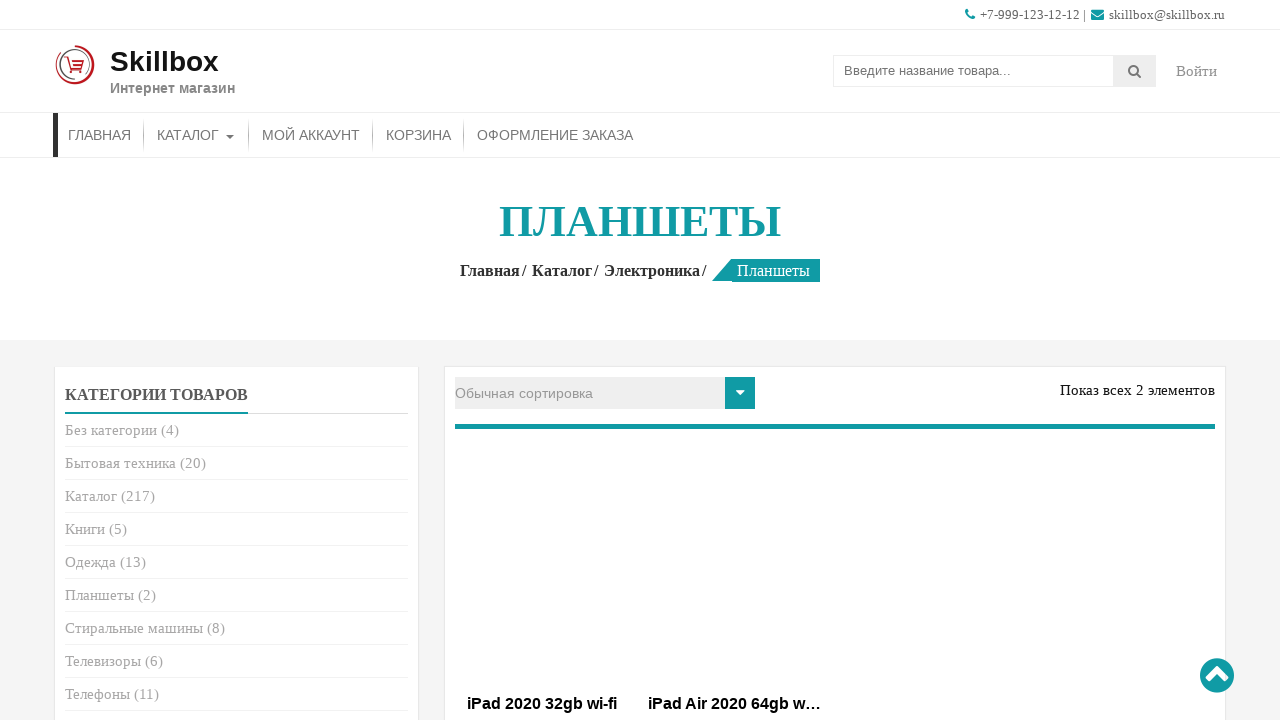

Page title loaded and verified on Tablets page
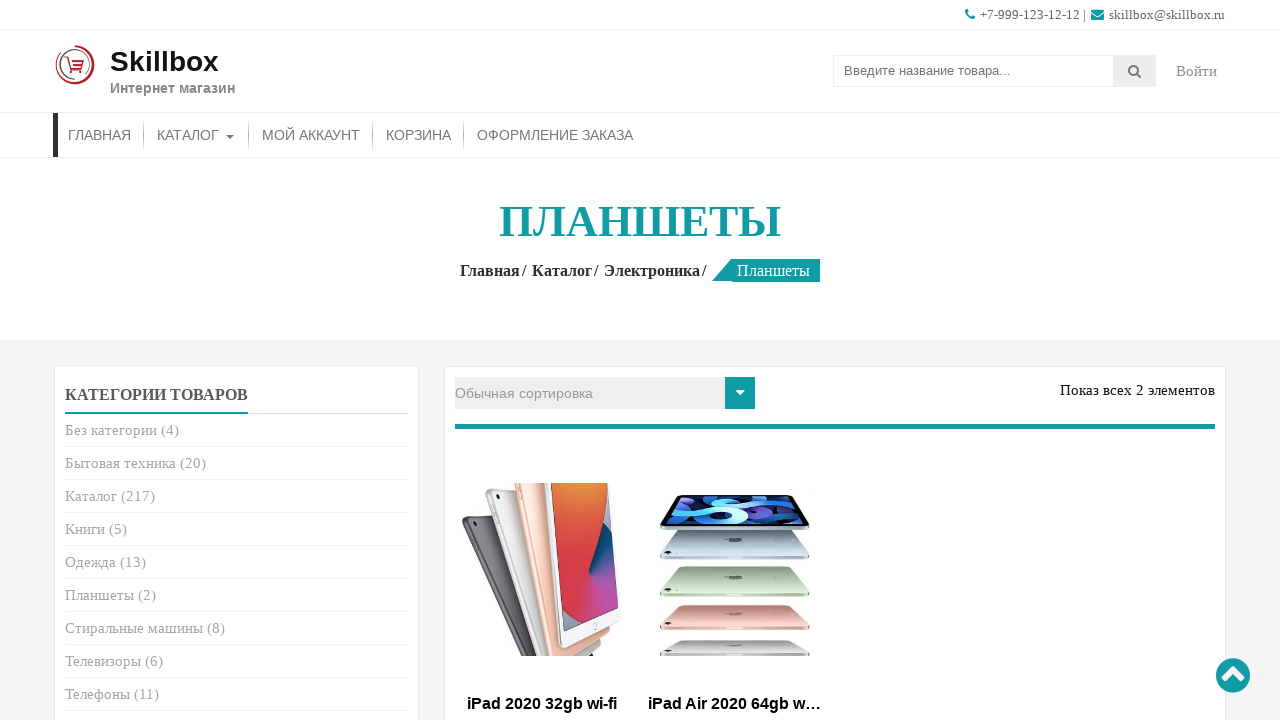

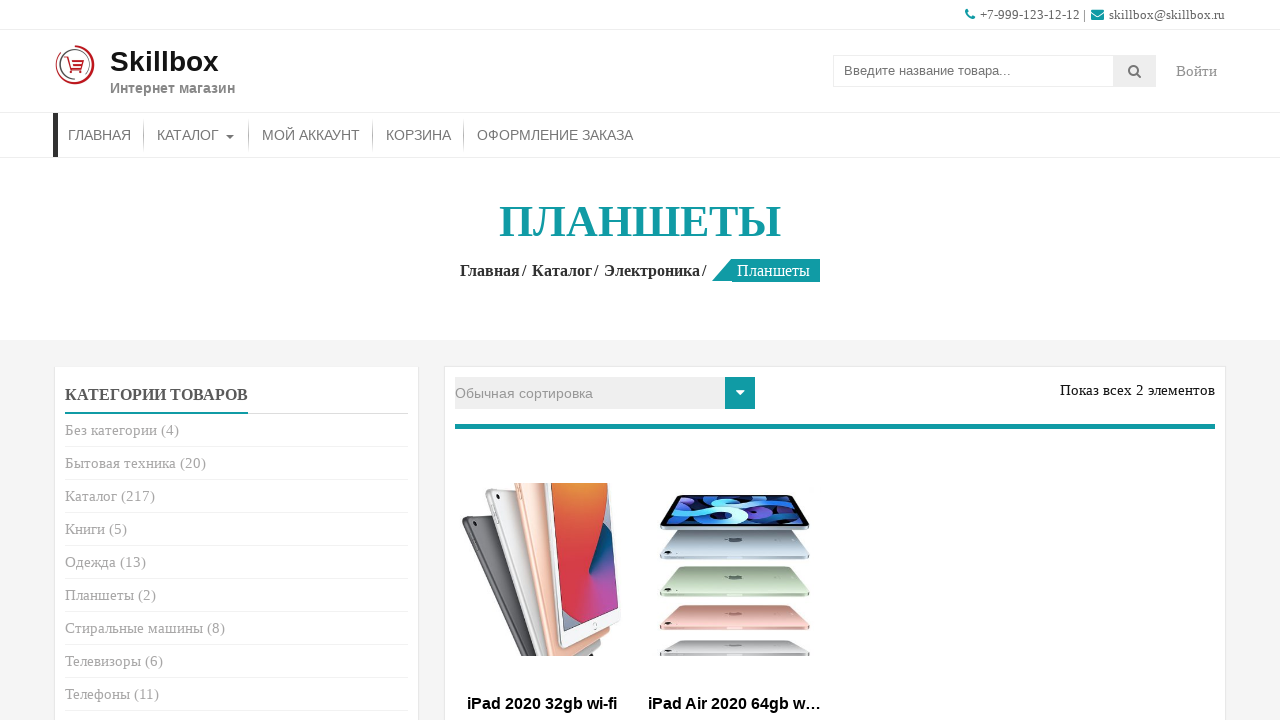